Tests dynamic loading functionality by clicking a Start button and waiting for a hidden element to become visible

Starting URL: https://the-internet.herokuapp.com/dynamic_loading/1

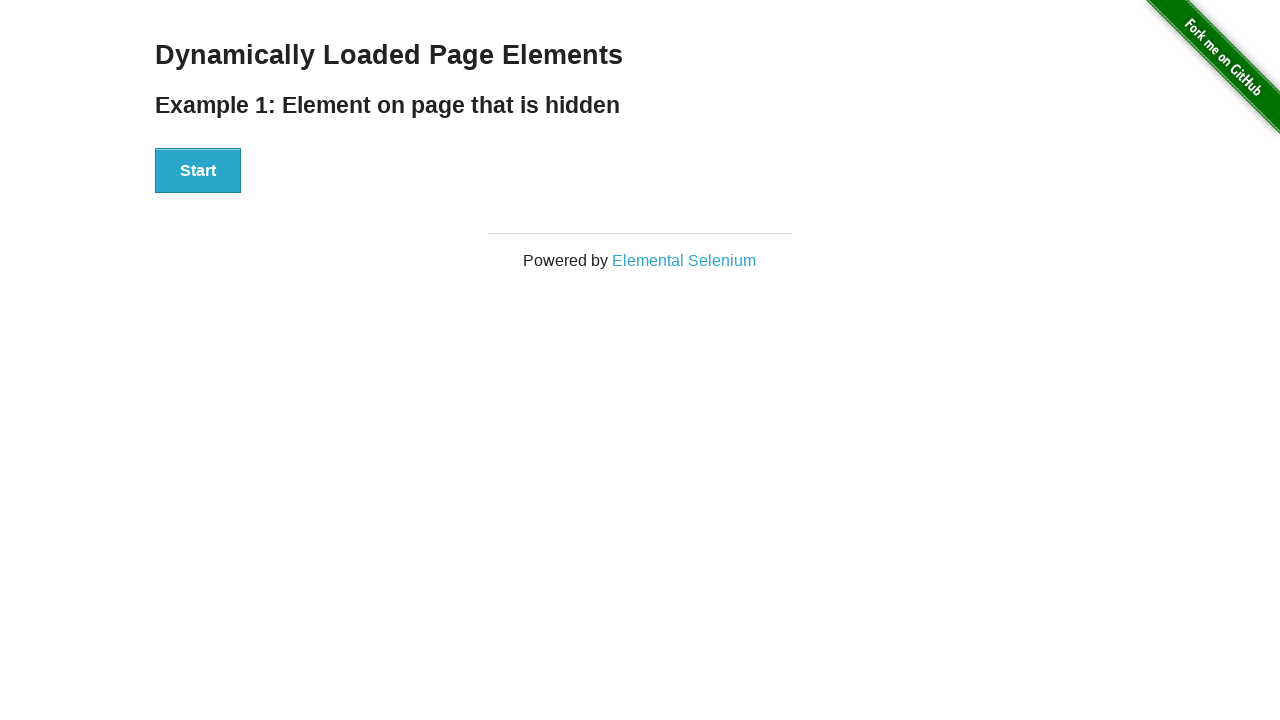

Clicked Start button to trigger dynamic loading at (198, 171) on xpath=//button[text()='Start']
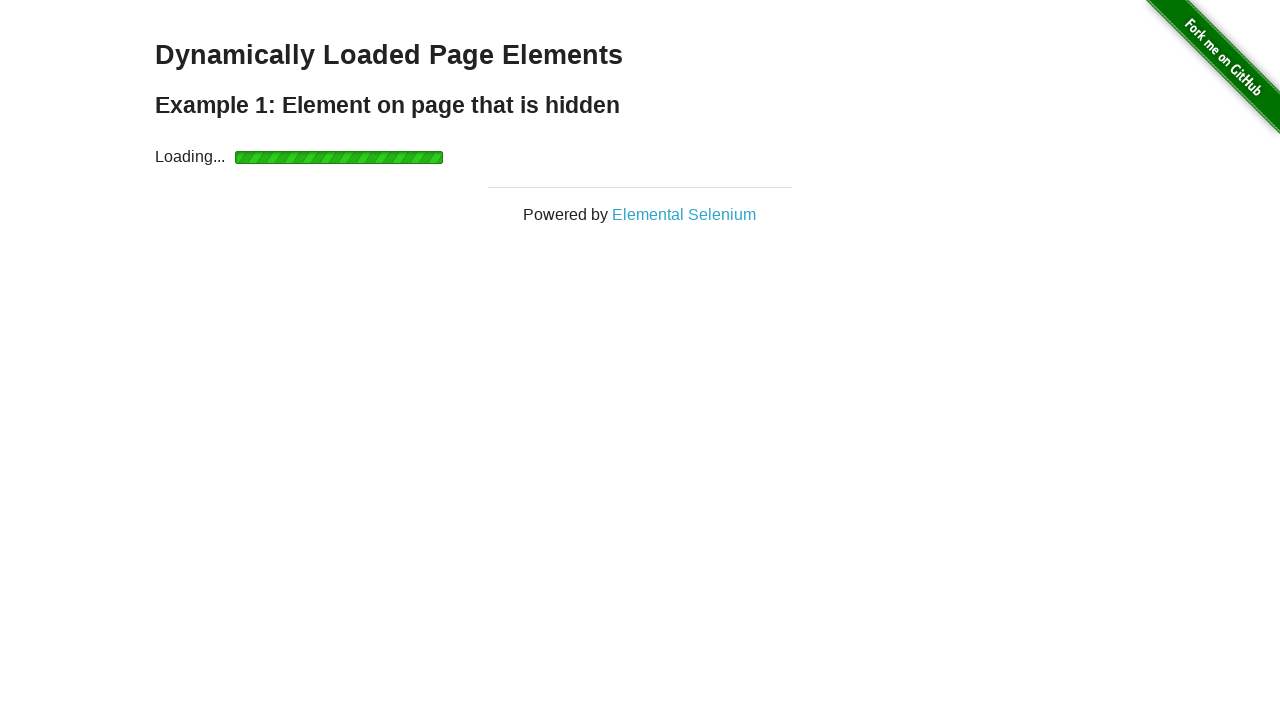

Waited for finish element to become visible
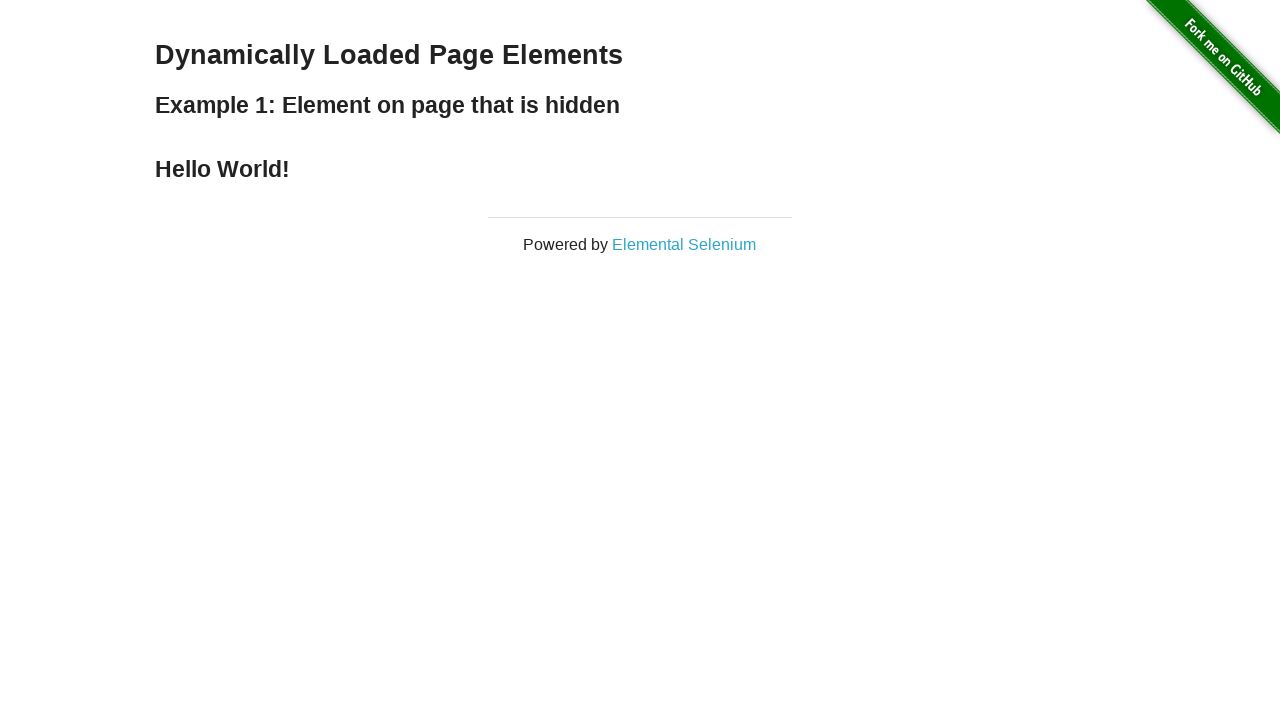

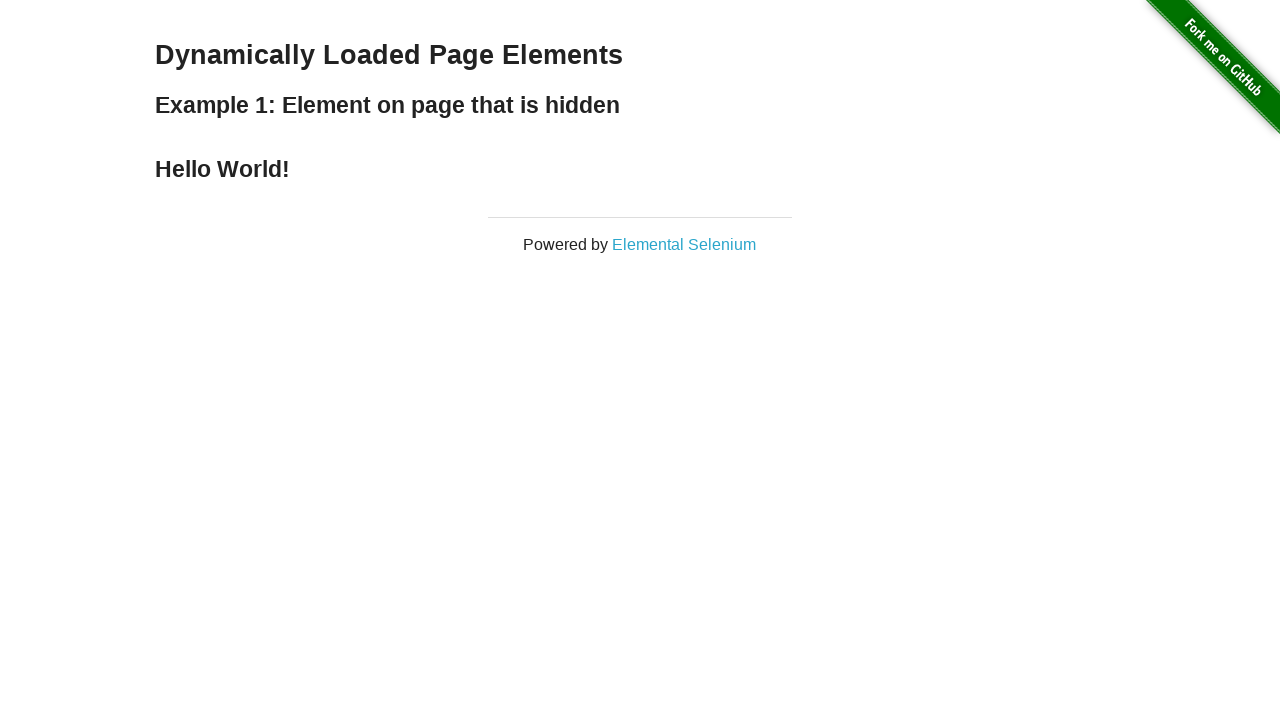